Opens a demo registration page and fills in the First Name field with a test value

Starting URL: http://demo.automationtesting.in/Register.html

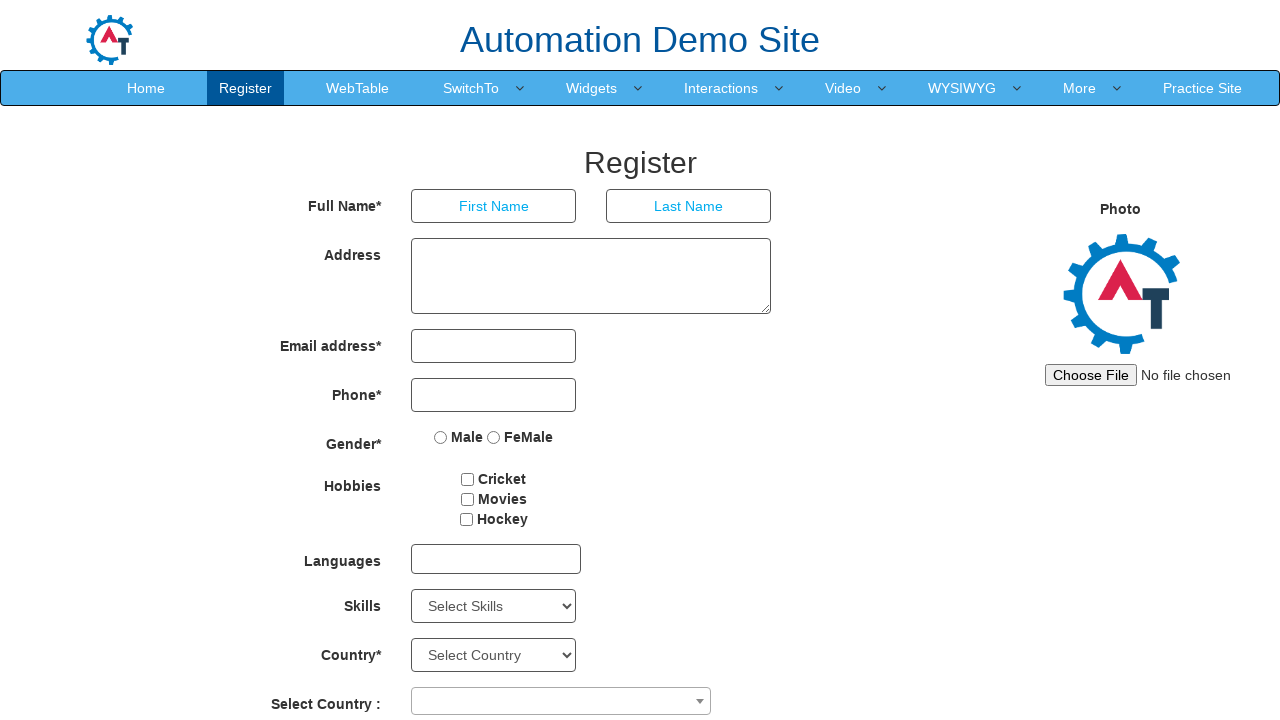

Navigated to demo registration page
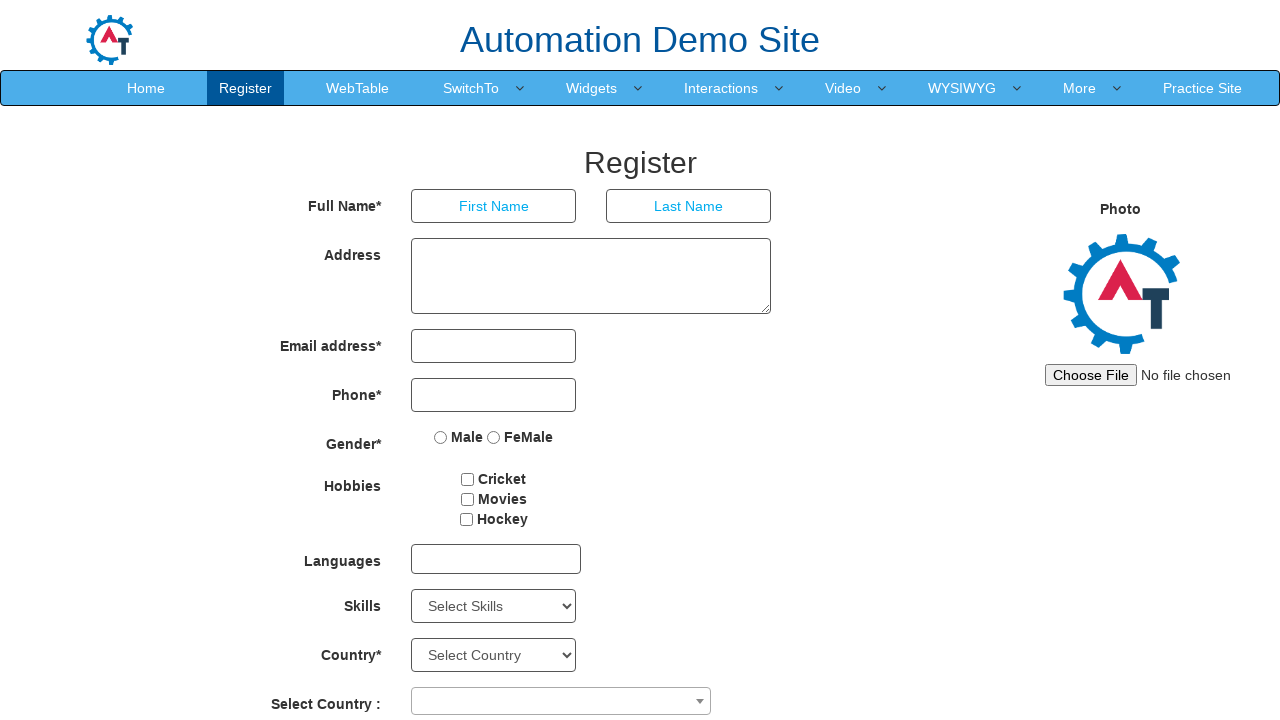

Filled First Name field with 'david' on input[placeholder='First Name']
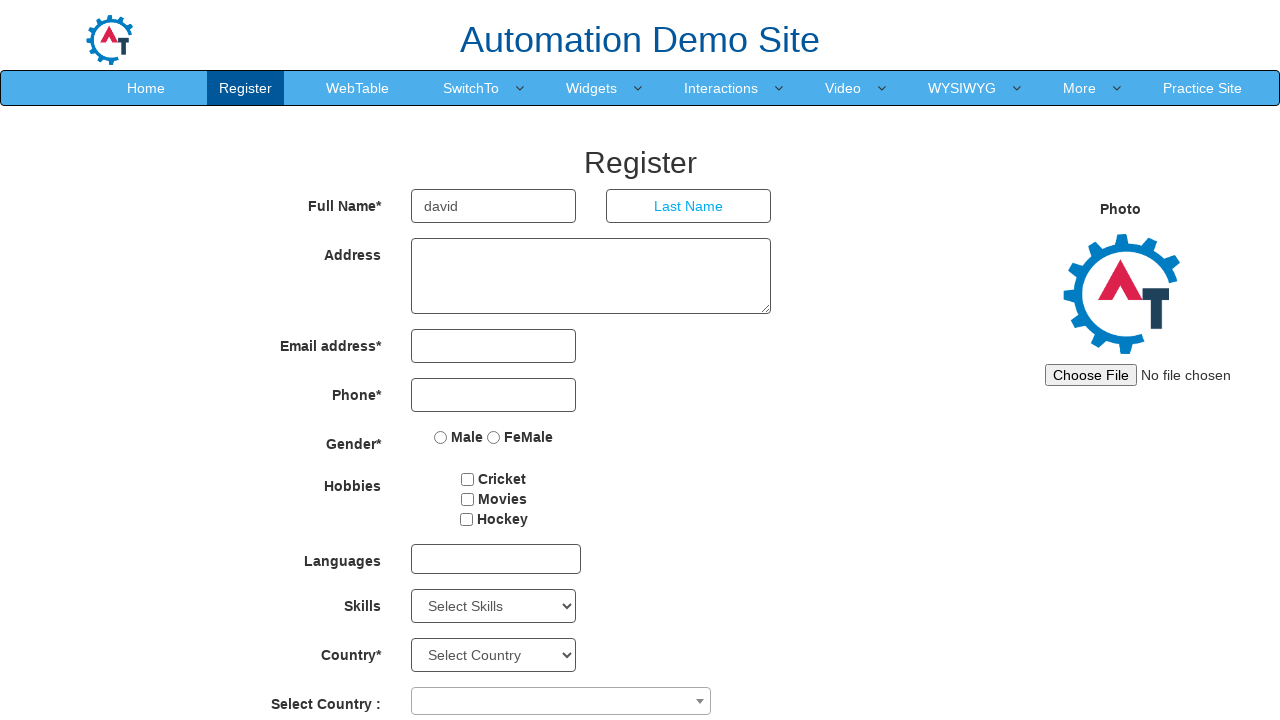

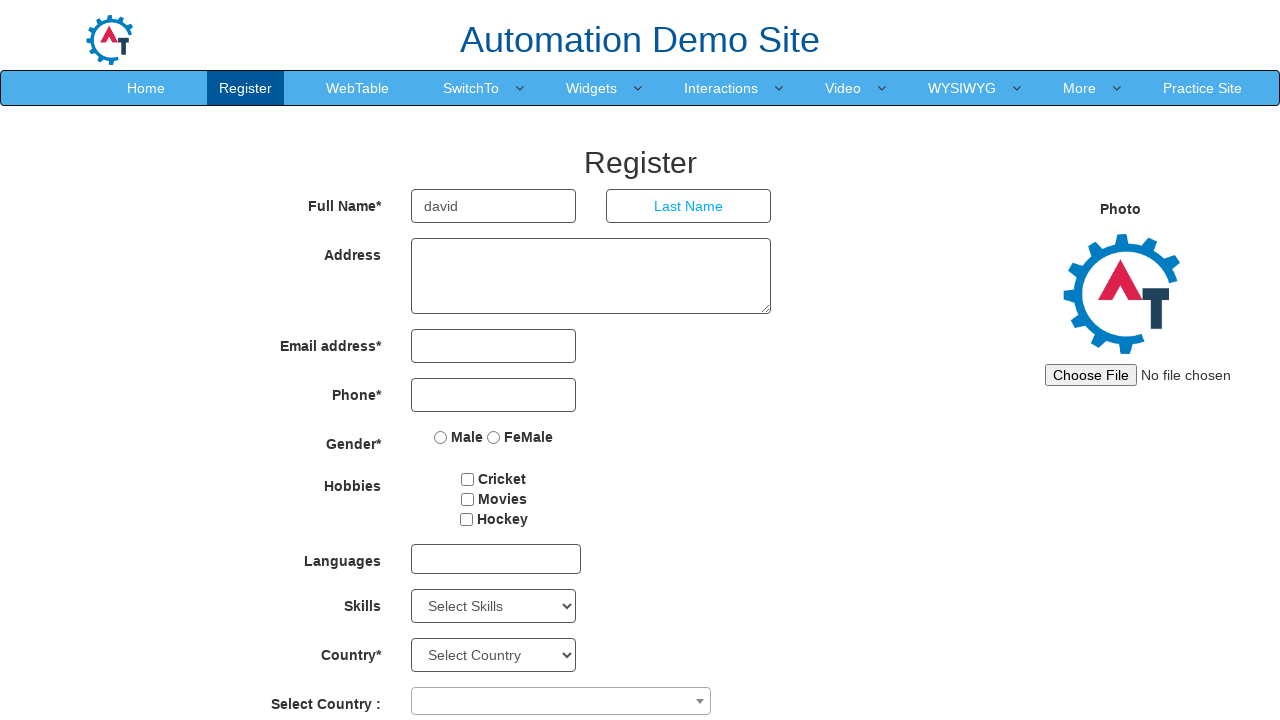